Tests double-click functionality by double-clicking a button and verifying the text changes to "Well Done!"

Starting URL: https://automationtesting.co.uk/actions.html

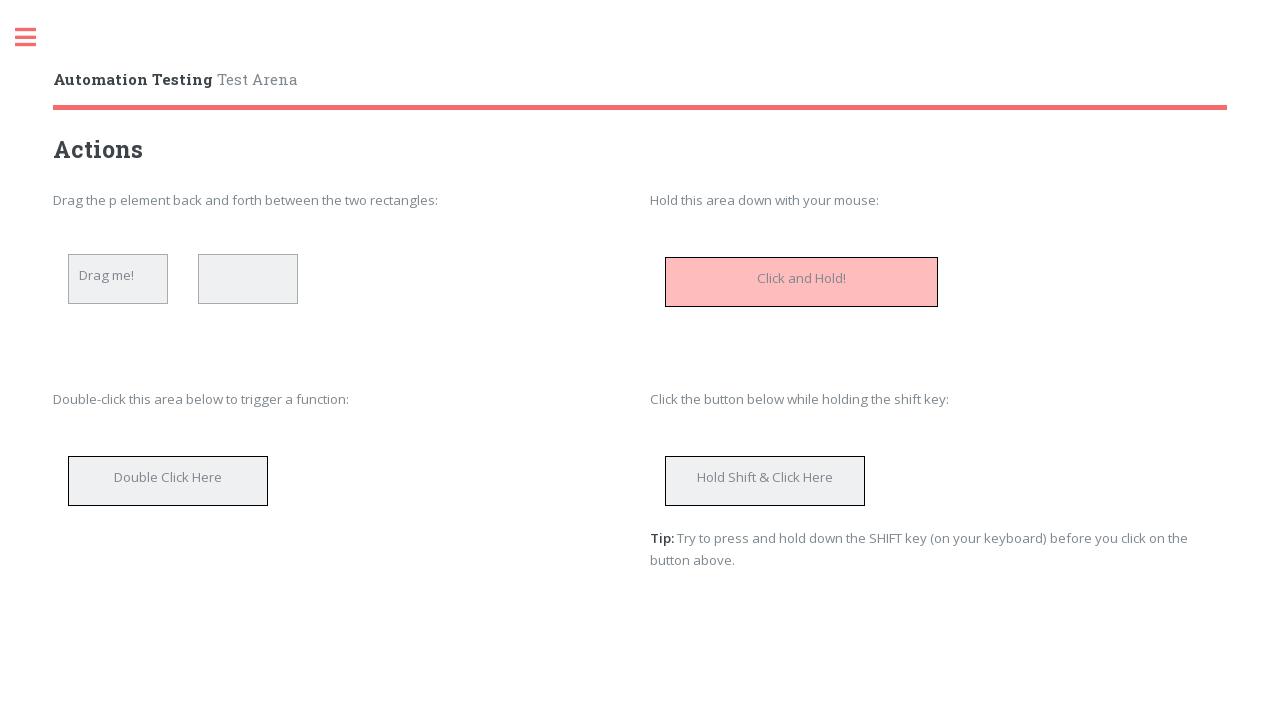

Located the double-click button element
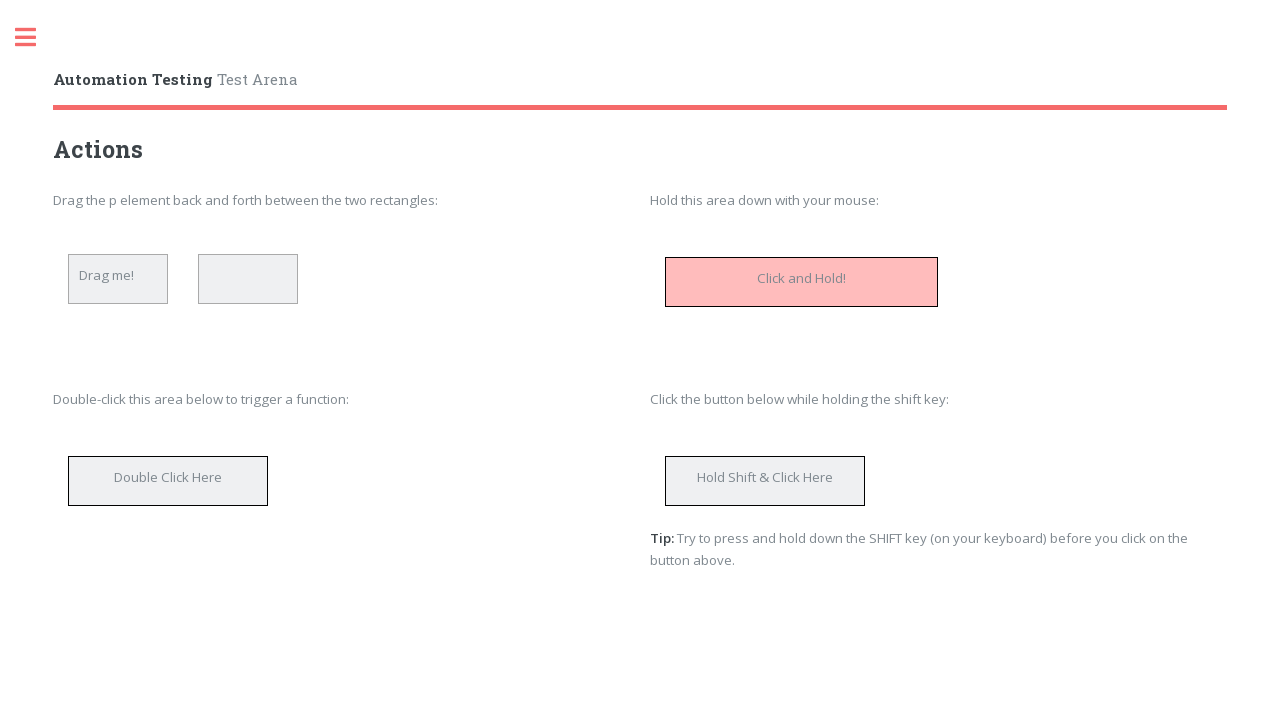

Double-clicked the button at (168, 473) on #doubClickStartText >> nth=0
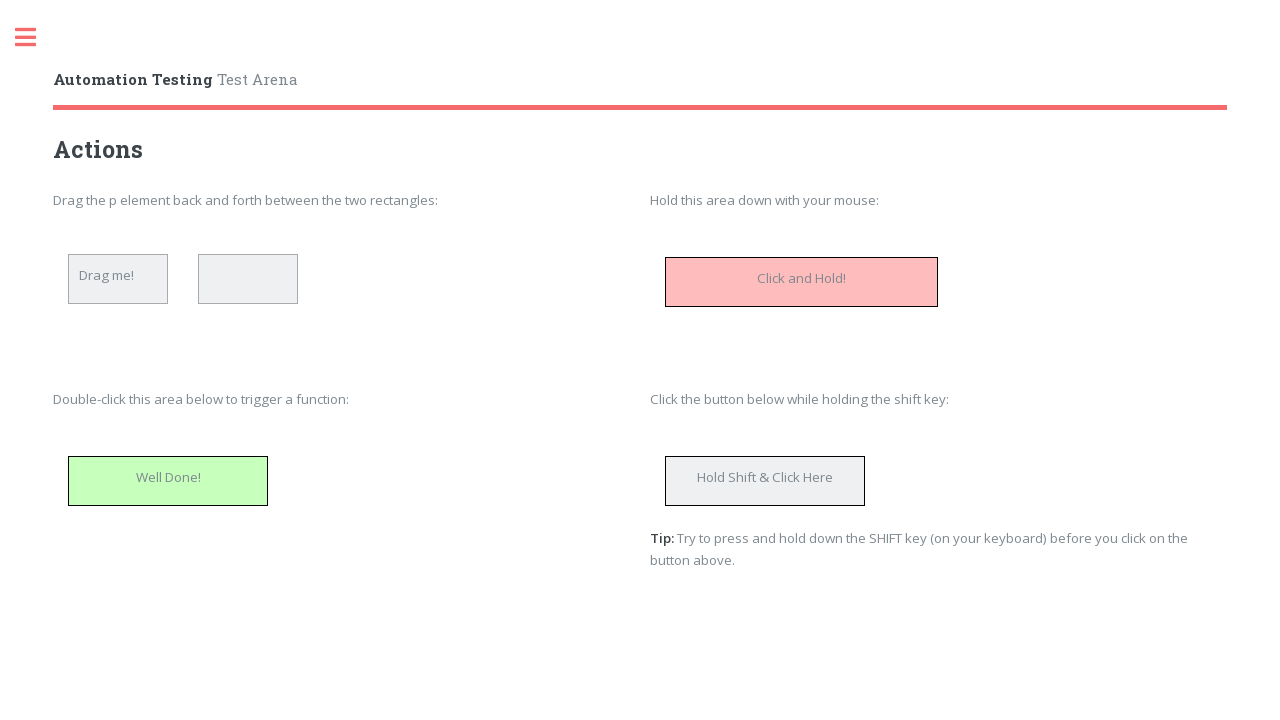

Button text changed to 'Well Done!' - double-click functionality verified
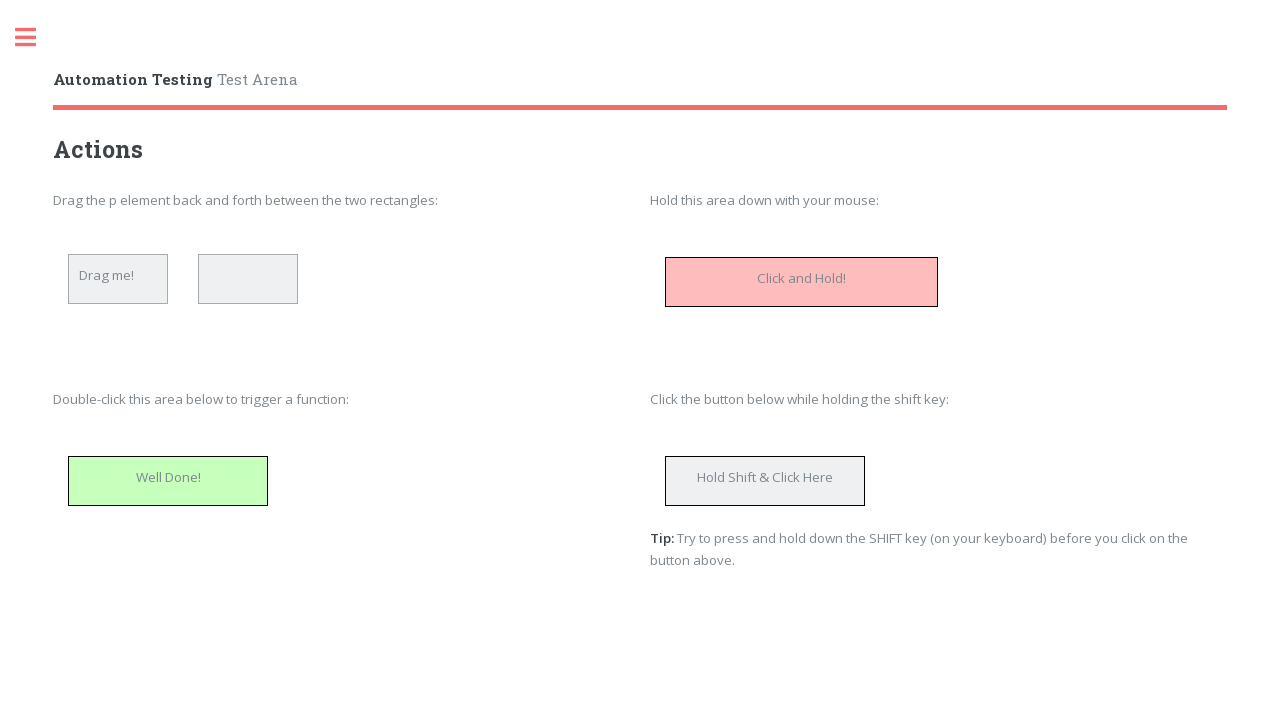

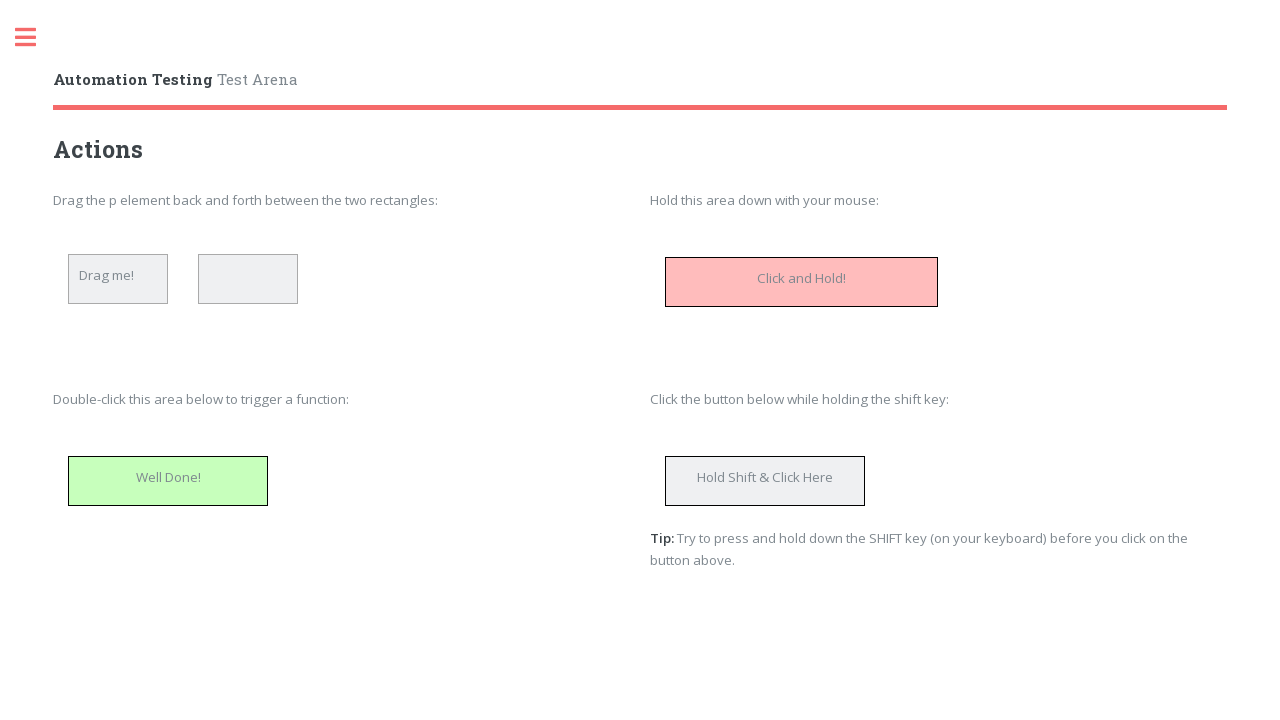